Tests an Angular shopping application by browsing products, adding a Selenium course to cart, and modifying the quantity in the cart

Starting URL: https://rahulshettyacademy.com/angularAppdemo/

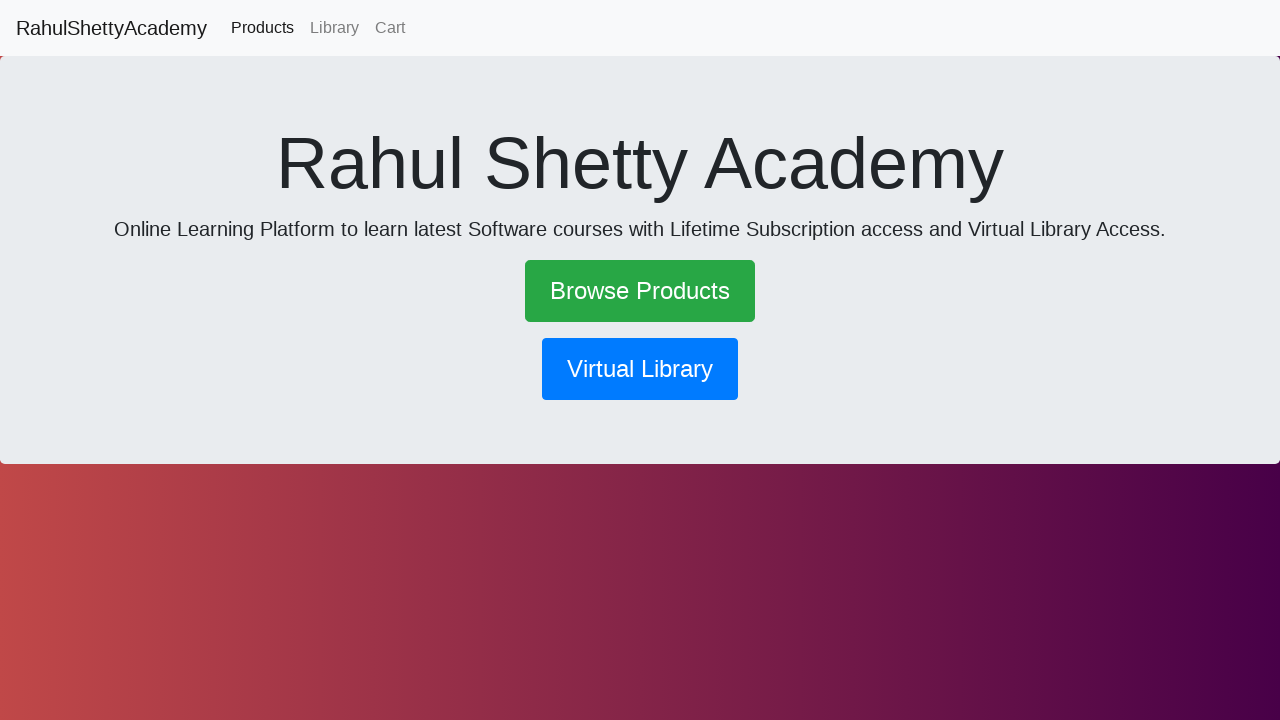

Clicked 'Browse Products' link at (640, 291) on text=Browse Products
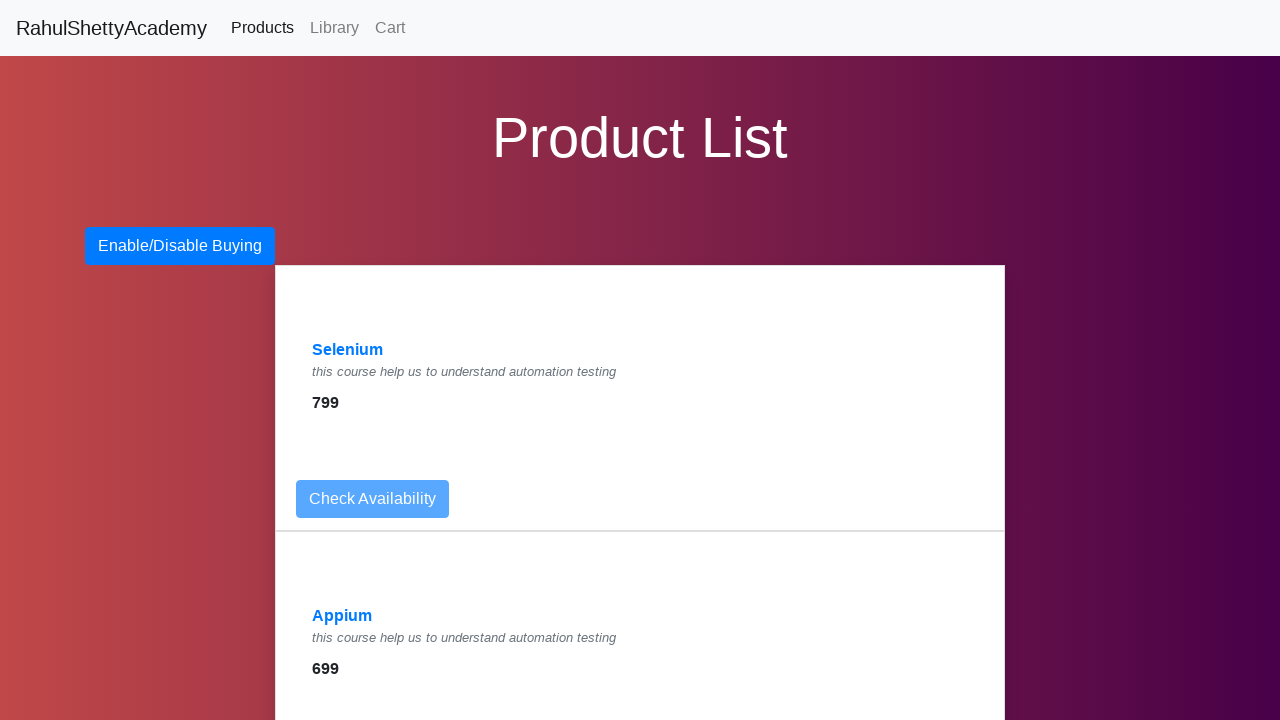

Clicked on Selenium product link at (348, 350) on xpath=(//a[normalize-space()='Selenium'])[1]
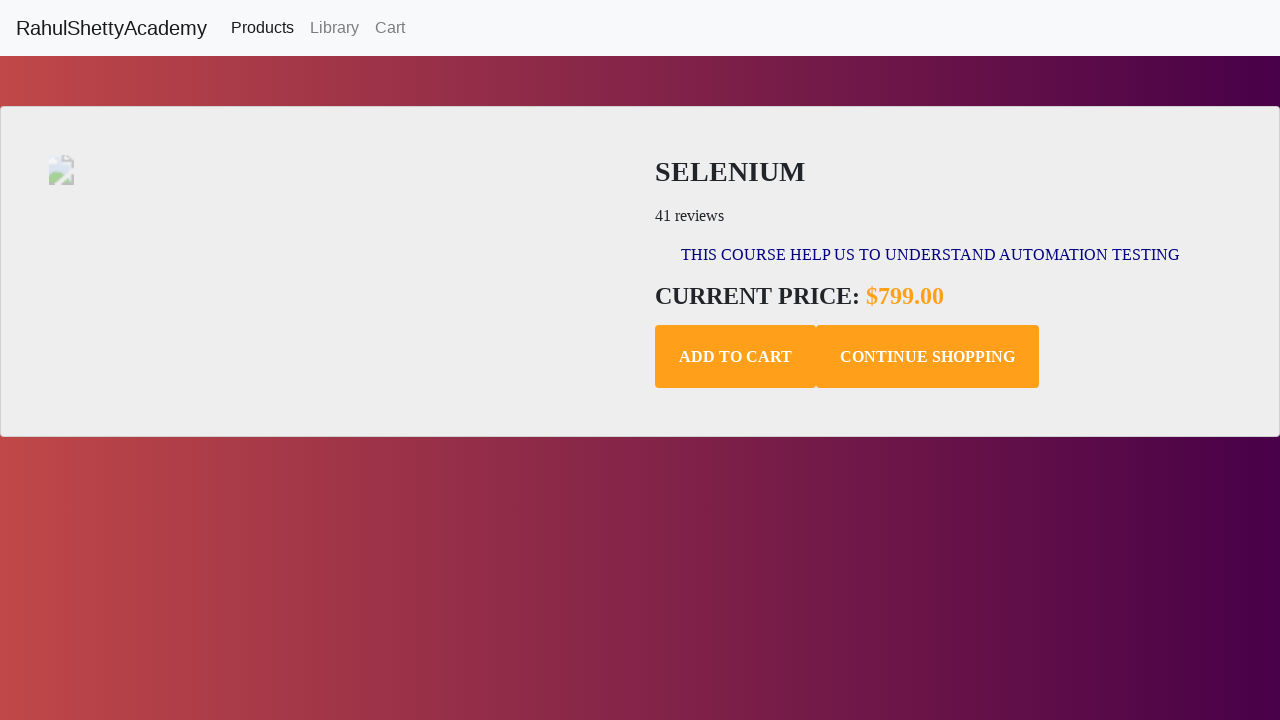

Added Selenium course to cart at (736, 357) on .add-to-cart
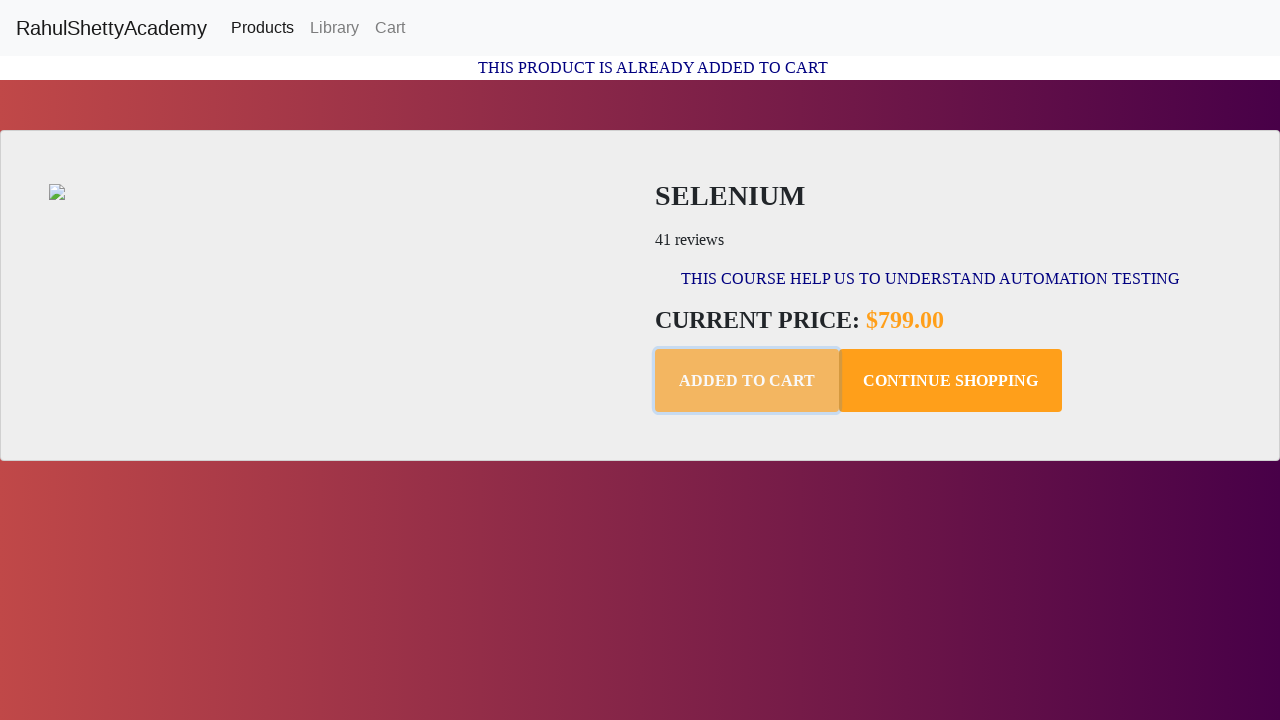

Navigated to shopping cart at (390, 28) on text=Cart
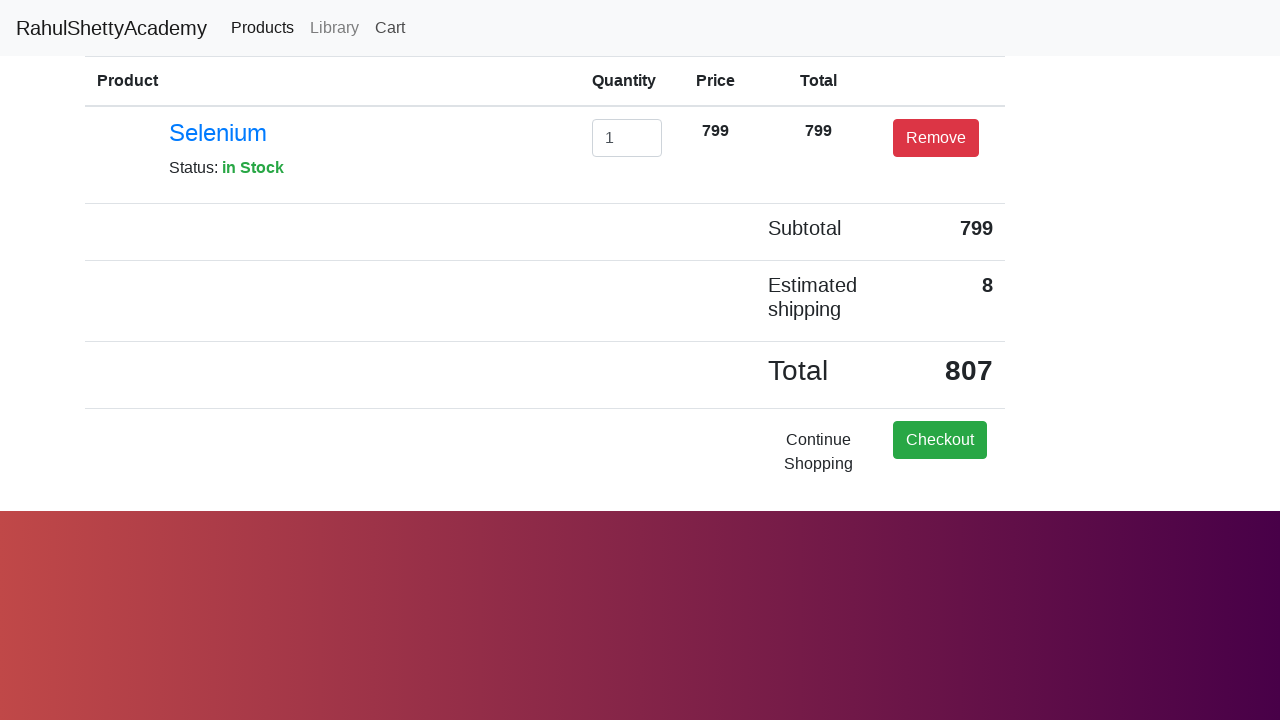

Clicked on quantity input field at (627, 138) on #exampleInputEmail1
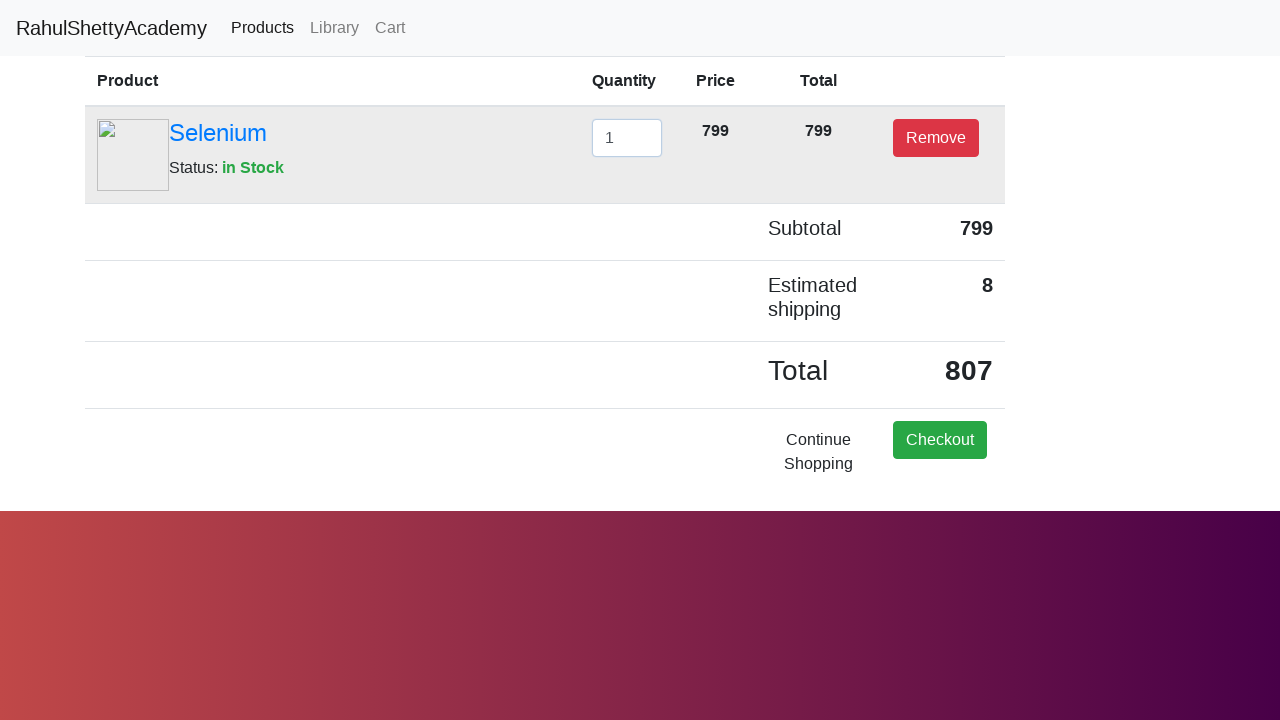

Cleared quantity input field on #exampleInputEmail1
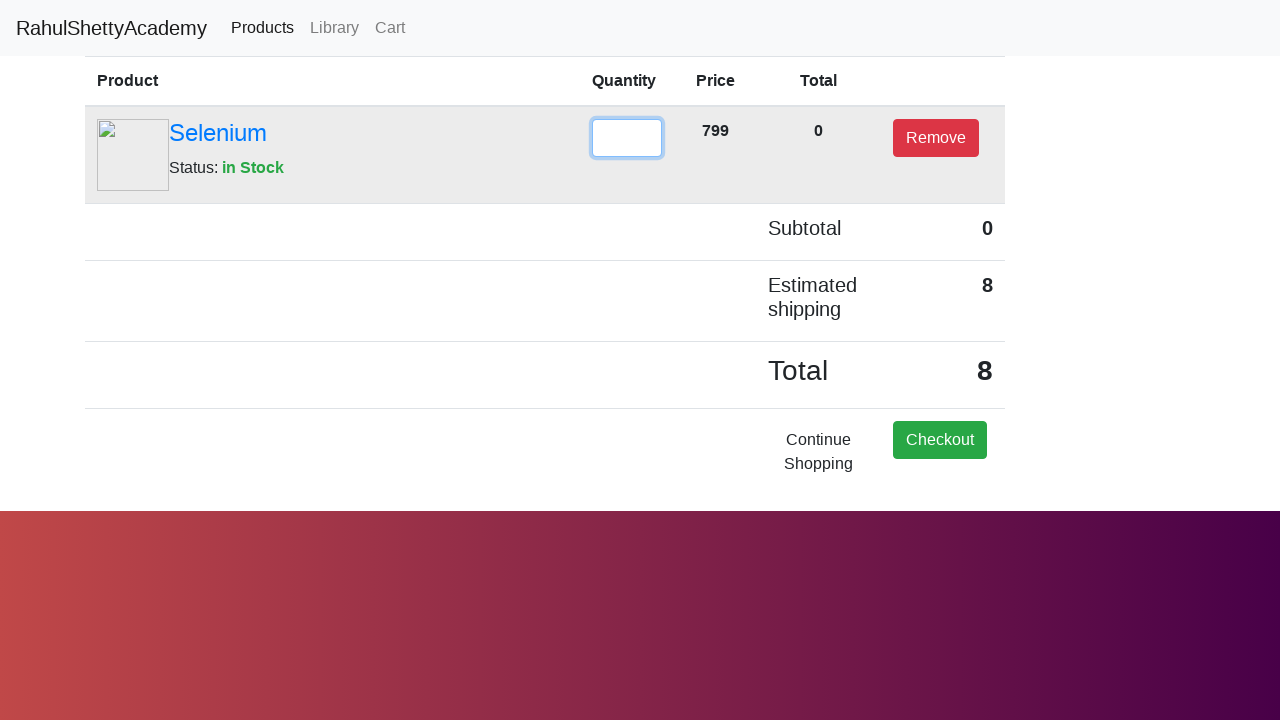

Entered new quantity '2' in cart on #exampleInputEmail1
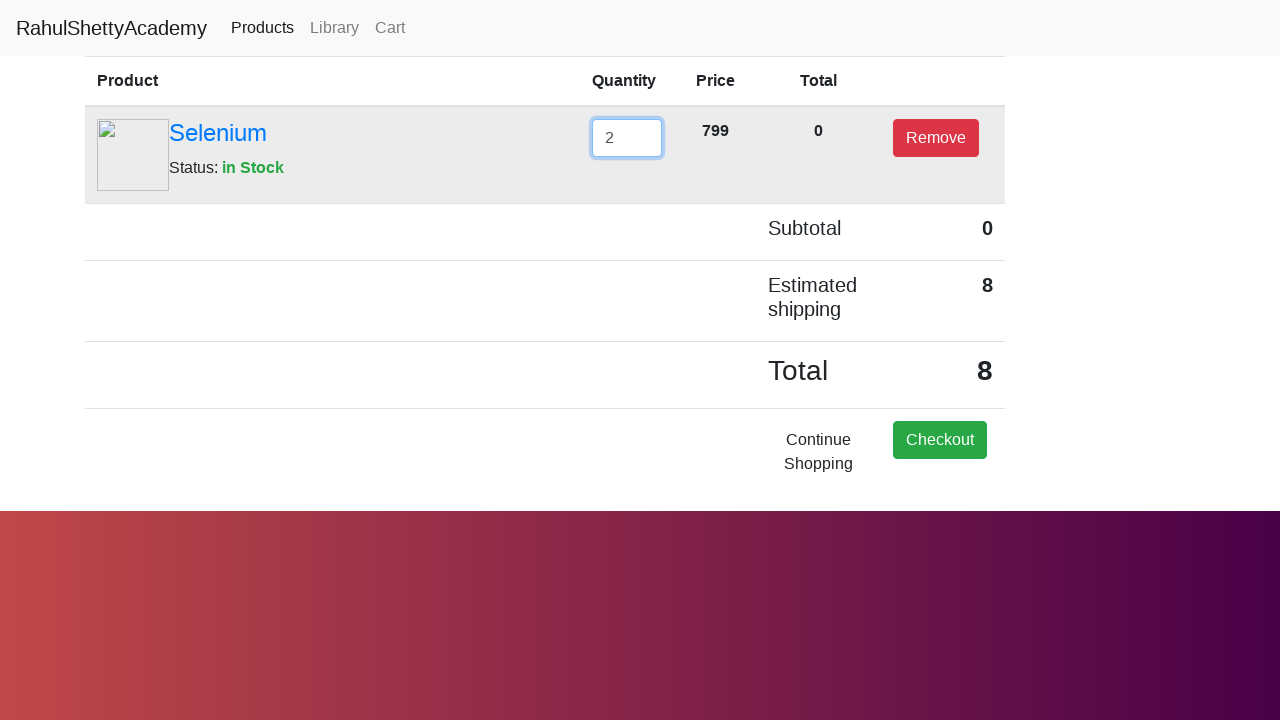

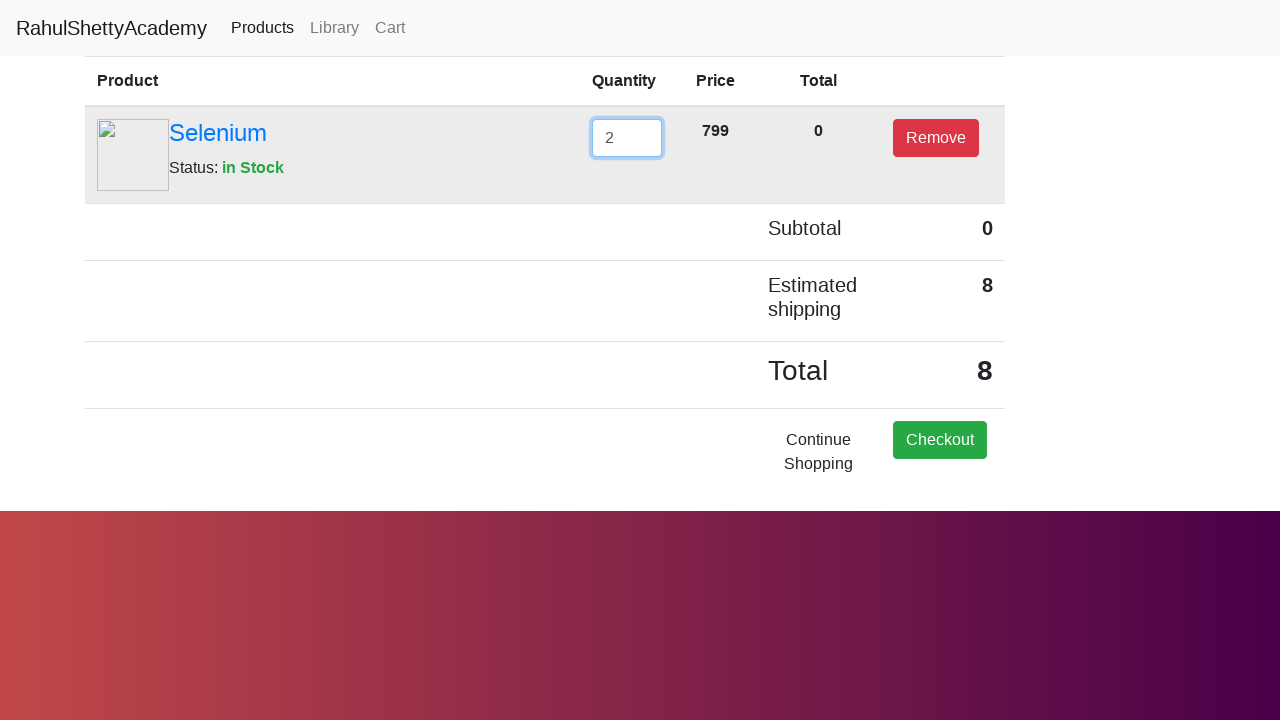